Tests navigation to the second page of GitHub search results

Starting URL: https://github.com/search?q=selenium&type=repositories

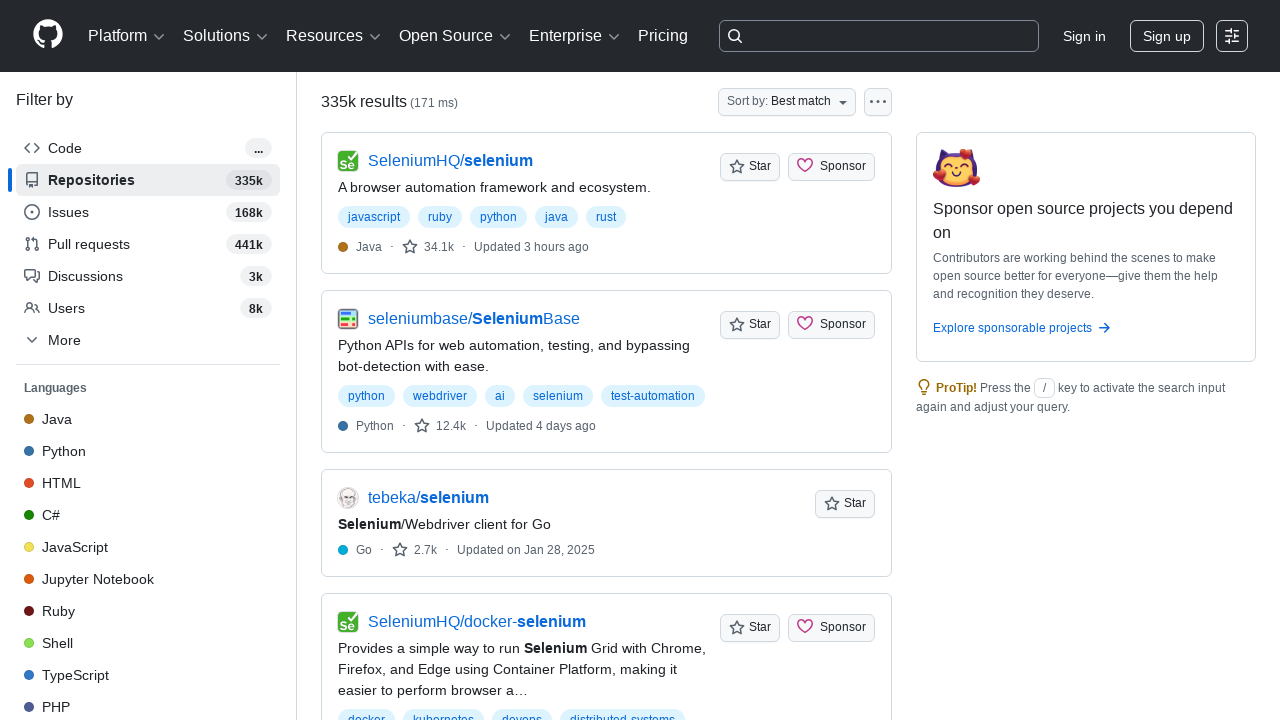

Navigated to second page of GitHub search results for 'selenium' repositories
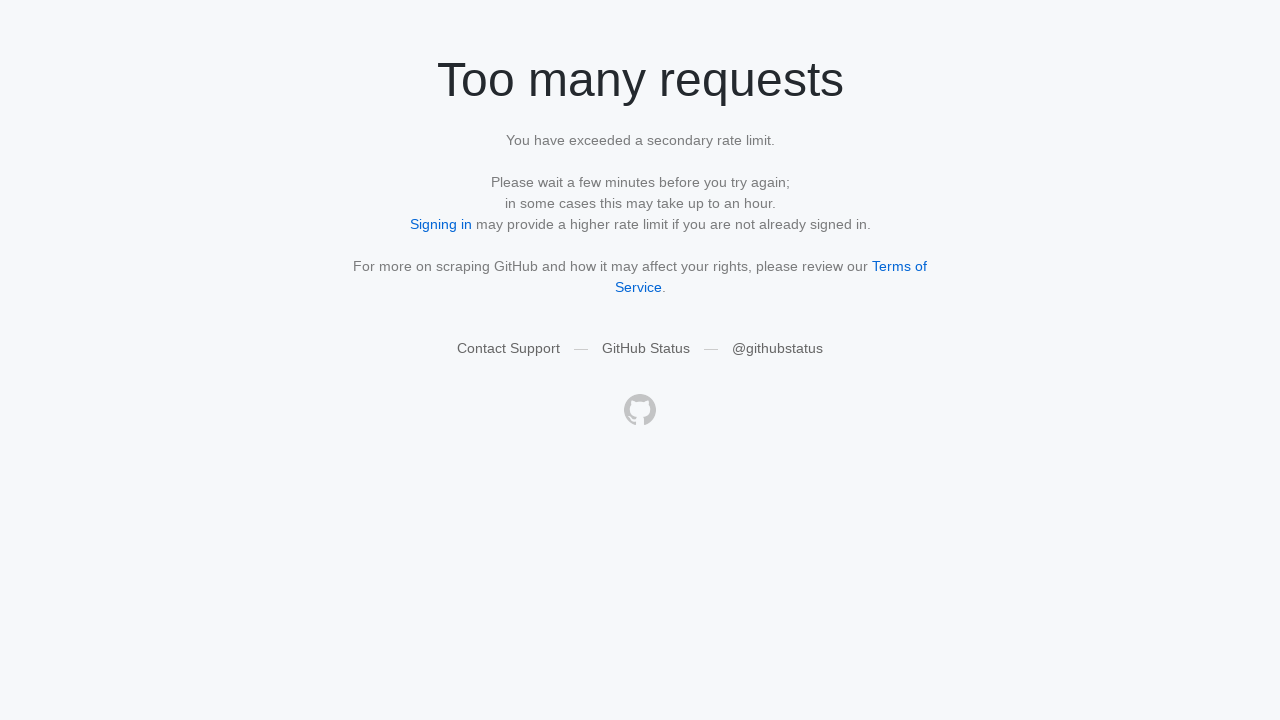

Verified that URL contains 'p=2' parameter confirming second page loaded correctly
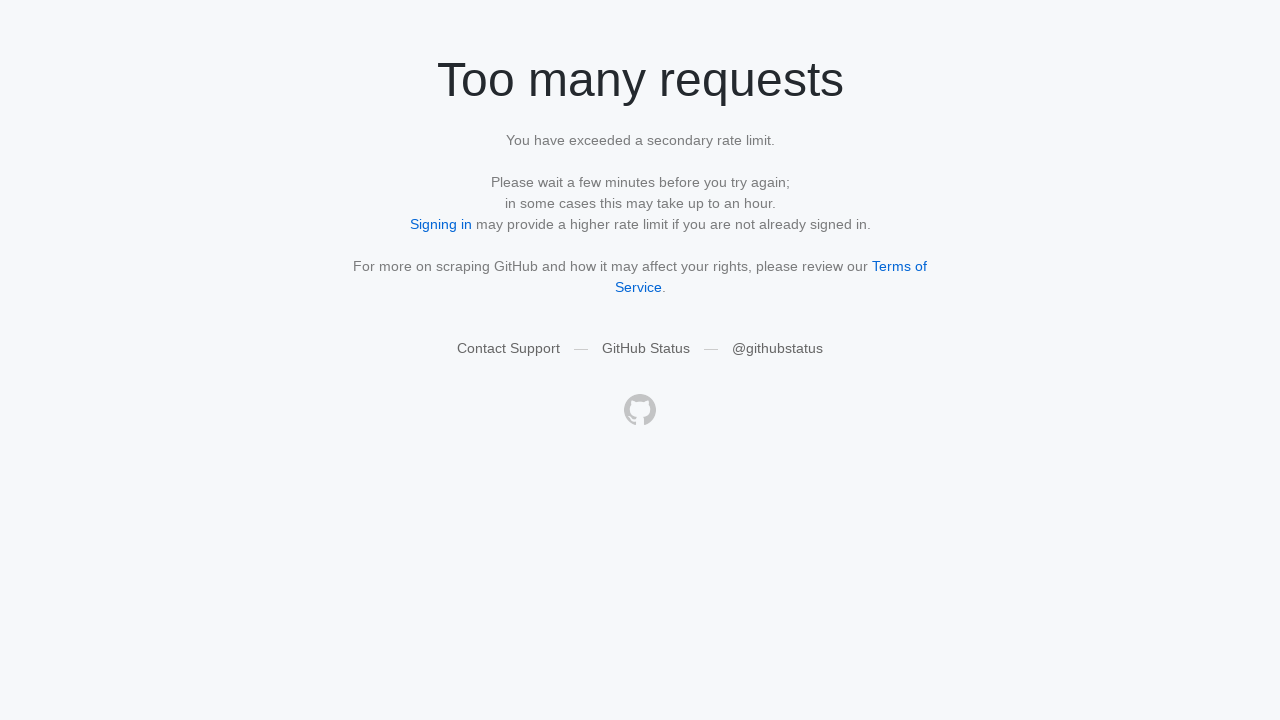

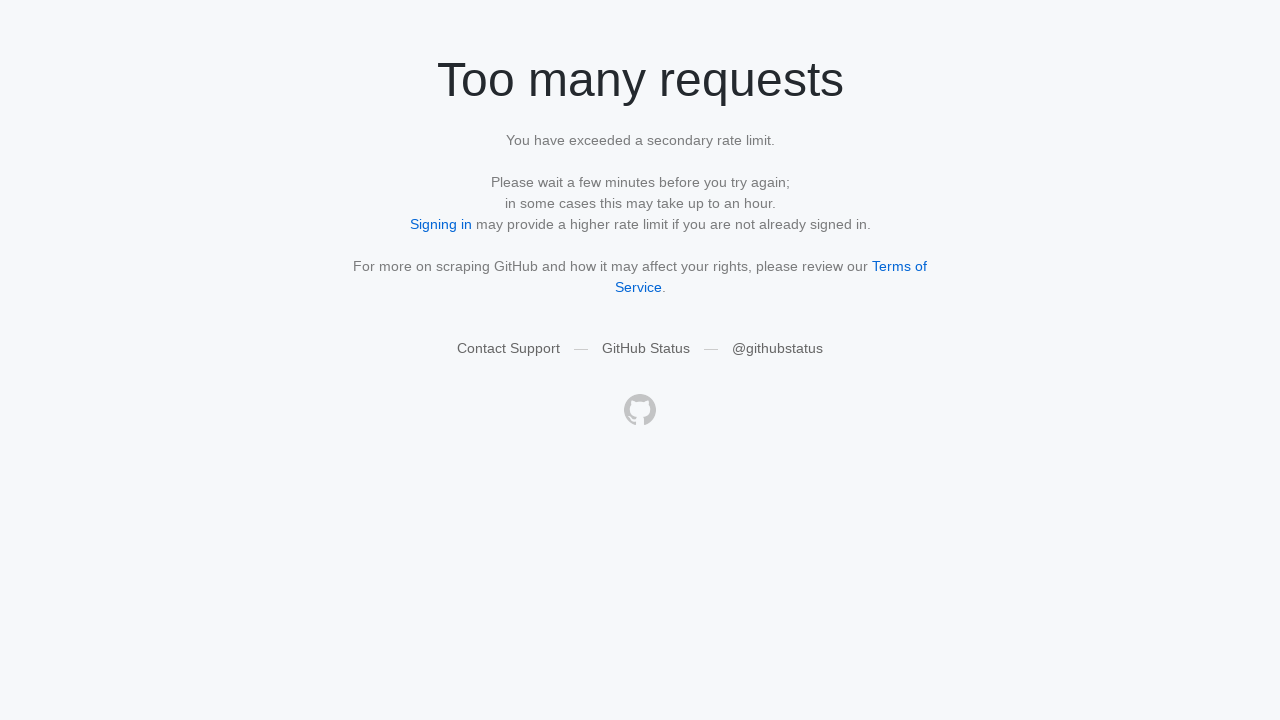